Solves a math captcha by reading a value, calculating a mathematical expression, and submitting the answer along with checkbox and radio button selections

Starting URL: https://suninjuly.github.io/math.html

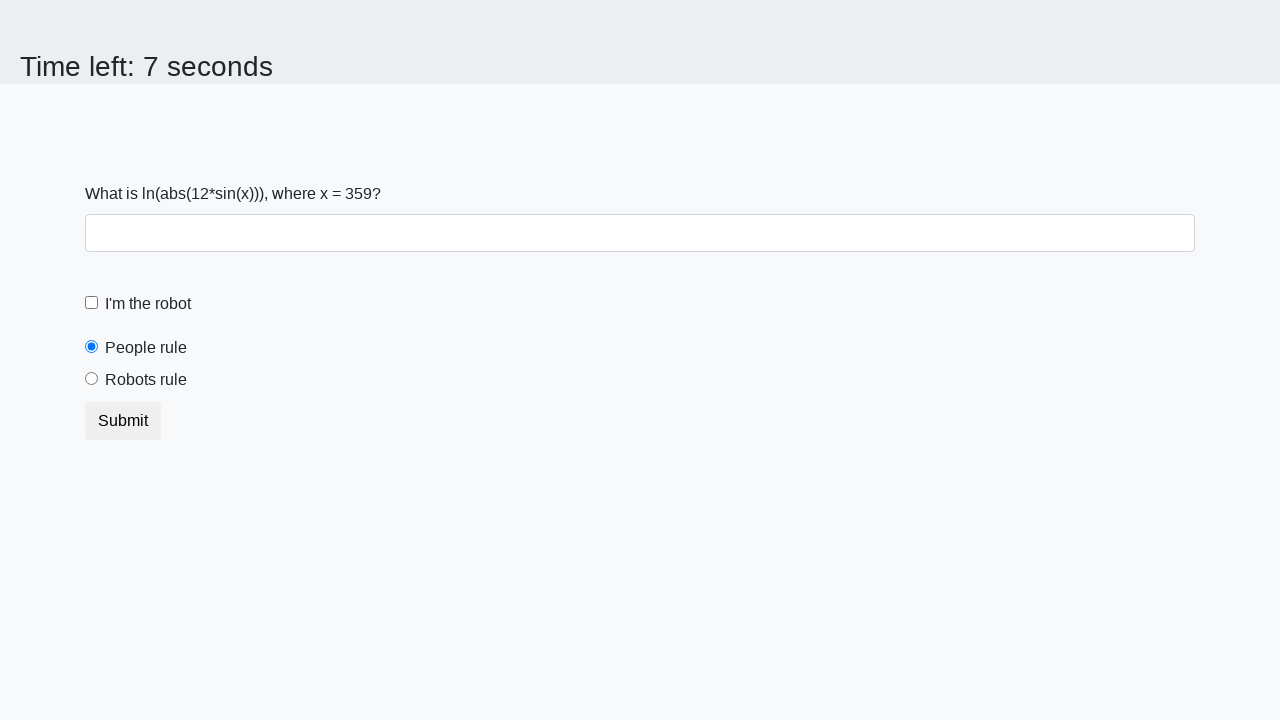

Clicked robot checkbox at (92, 303) on #robotCheckbox
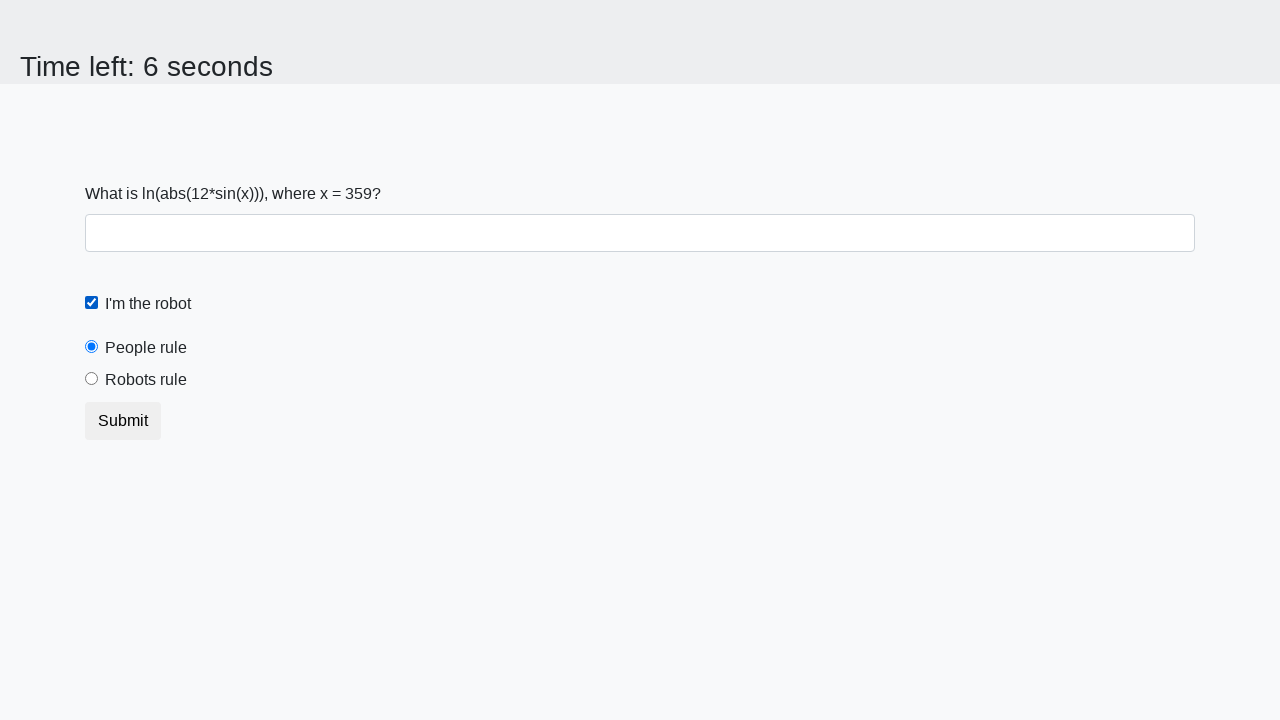

Clicked robots rule radio button at (92, 379) on #robotsRule
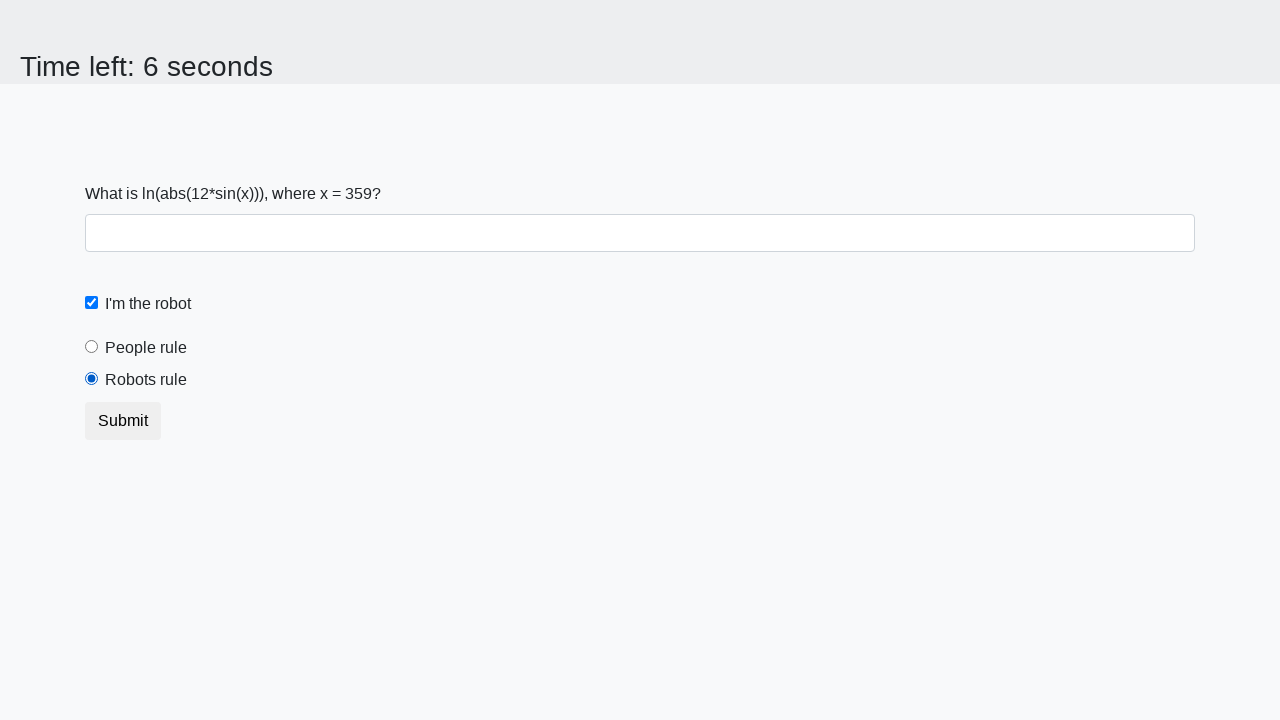

Retrieved math captcha value: 359
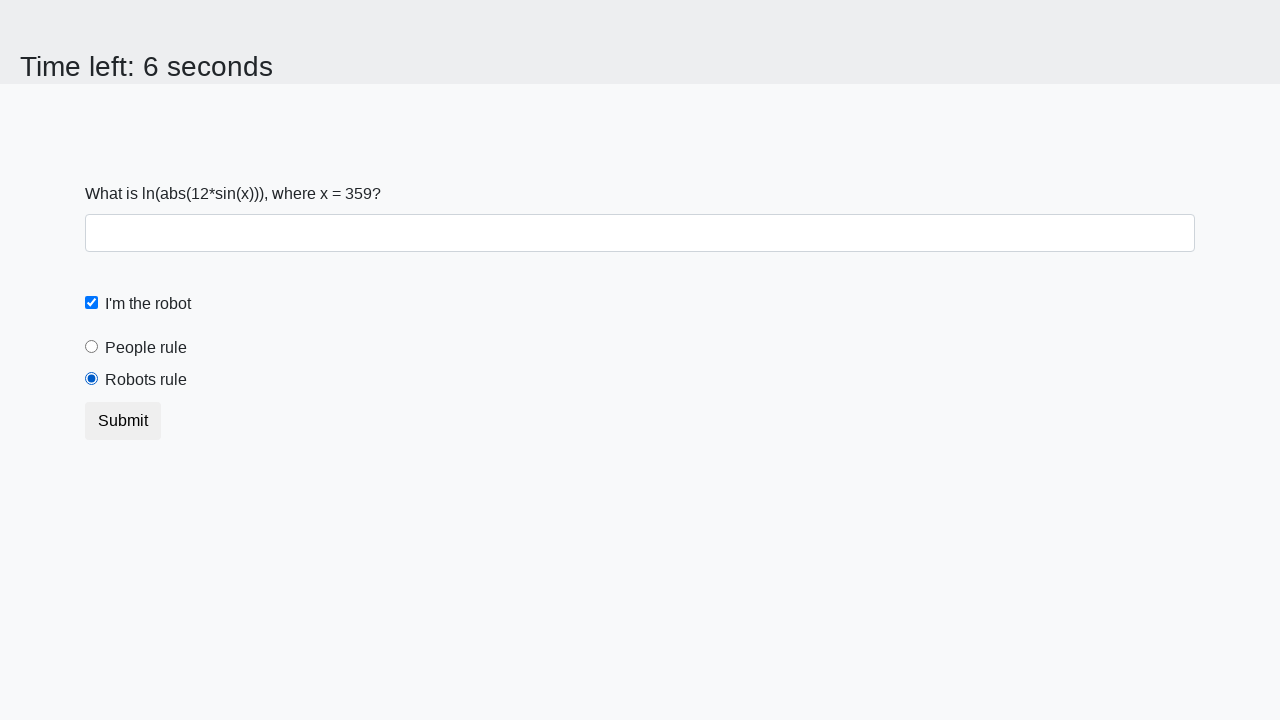

Calculated answer using formula log(|12*sin(x)|): 2.2062797203389852
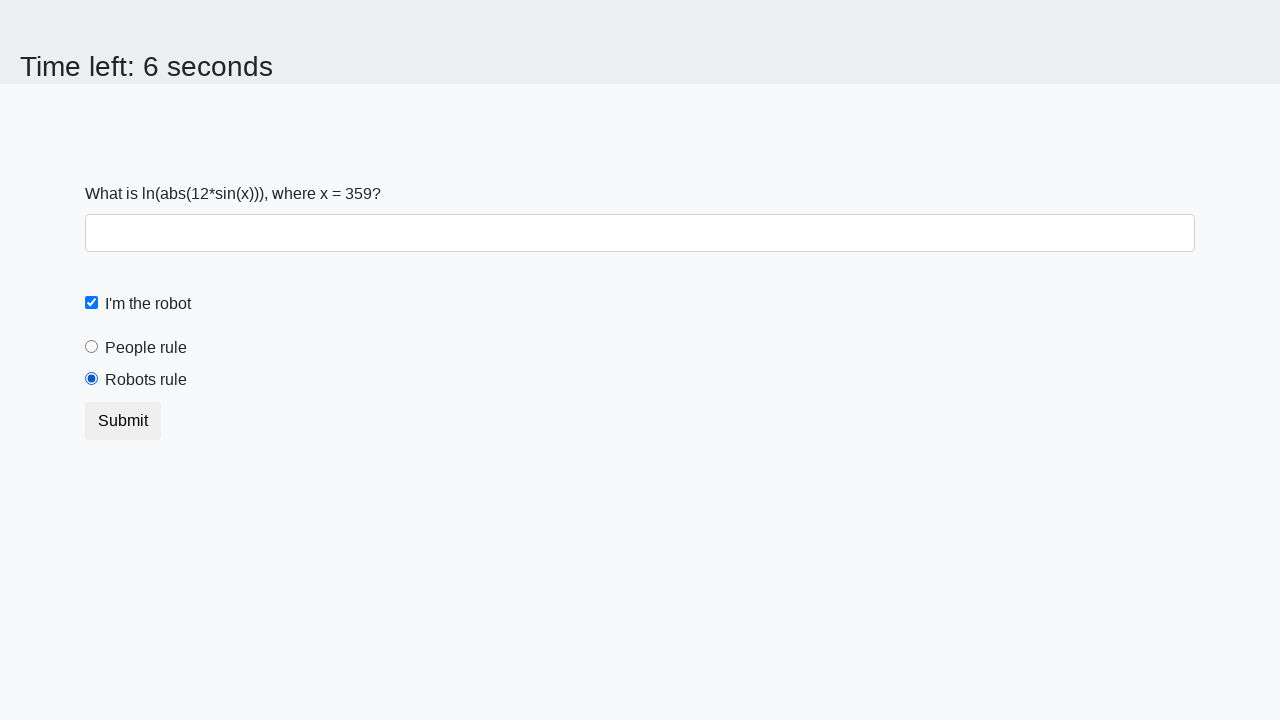

Filled answer field with calculated value: 2.2062797203389852 on #answer
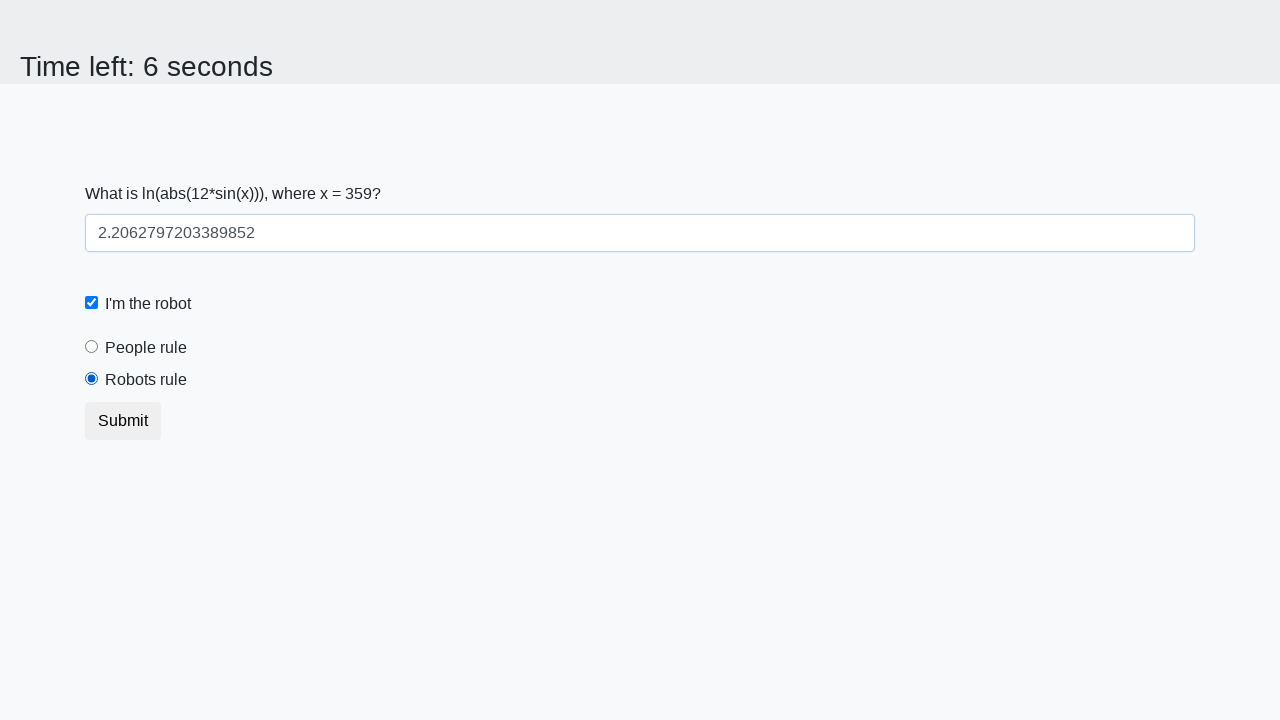

Submitted form with all required fields at (123, 421) on button[type="submit"]
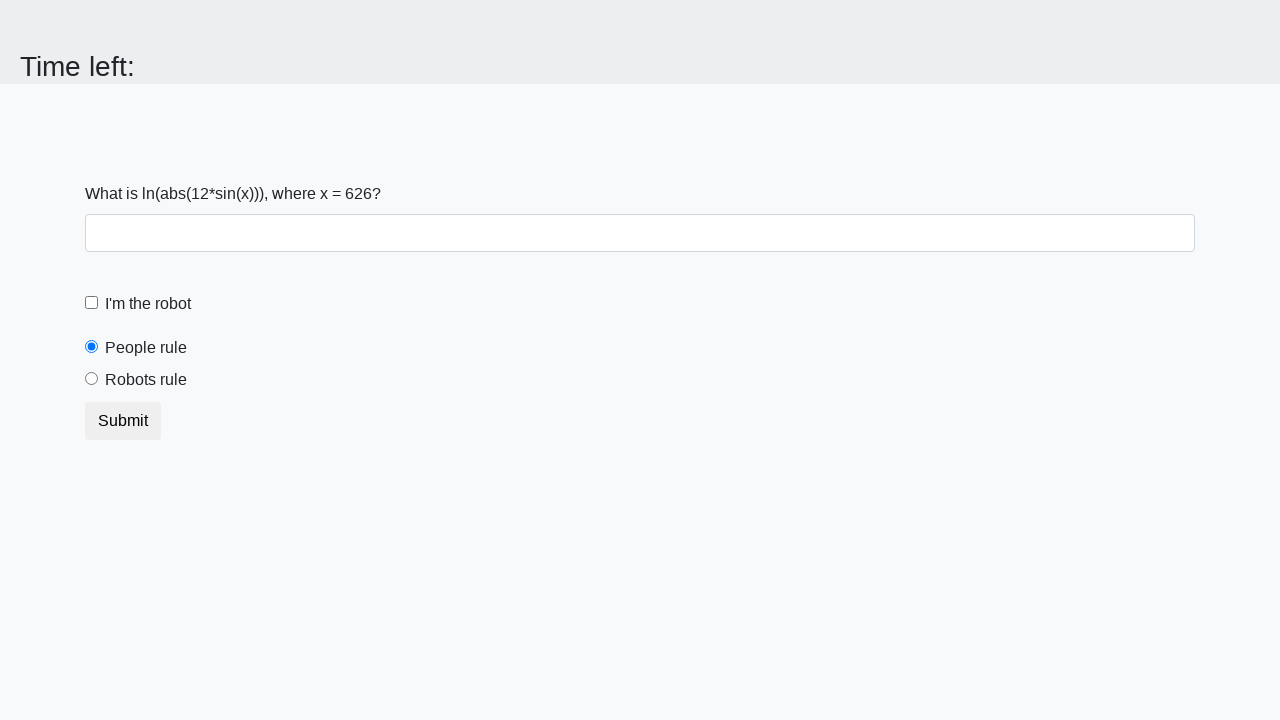

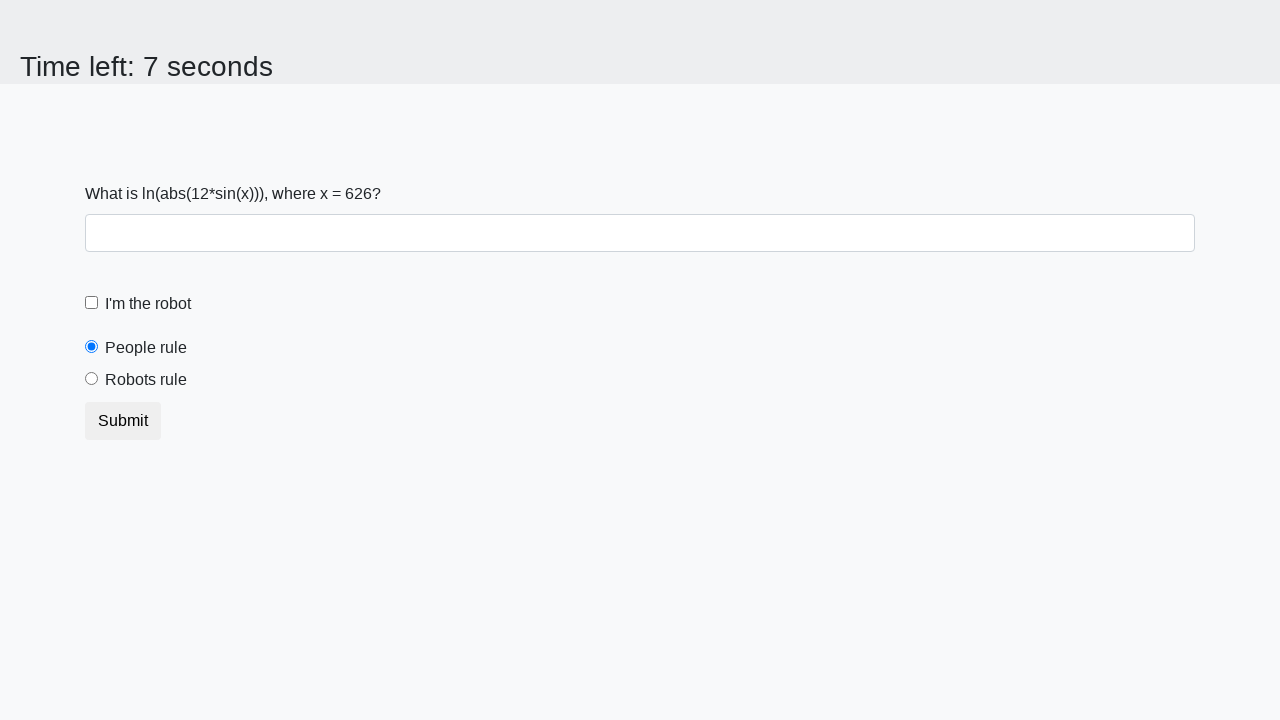